Tests search functionality by entering a search term and clicking the search button

Starting URL: https://bstackdemo.com/

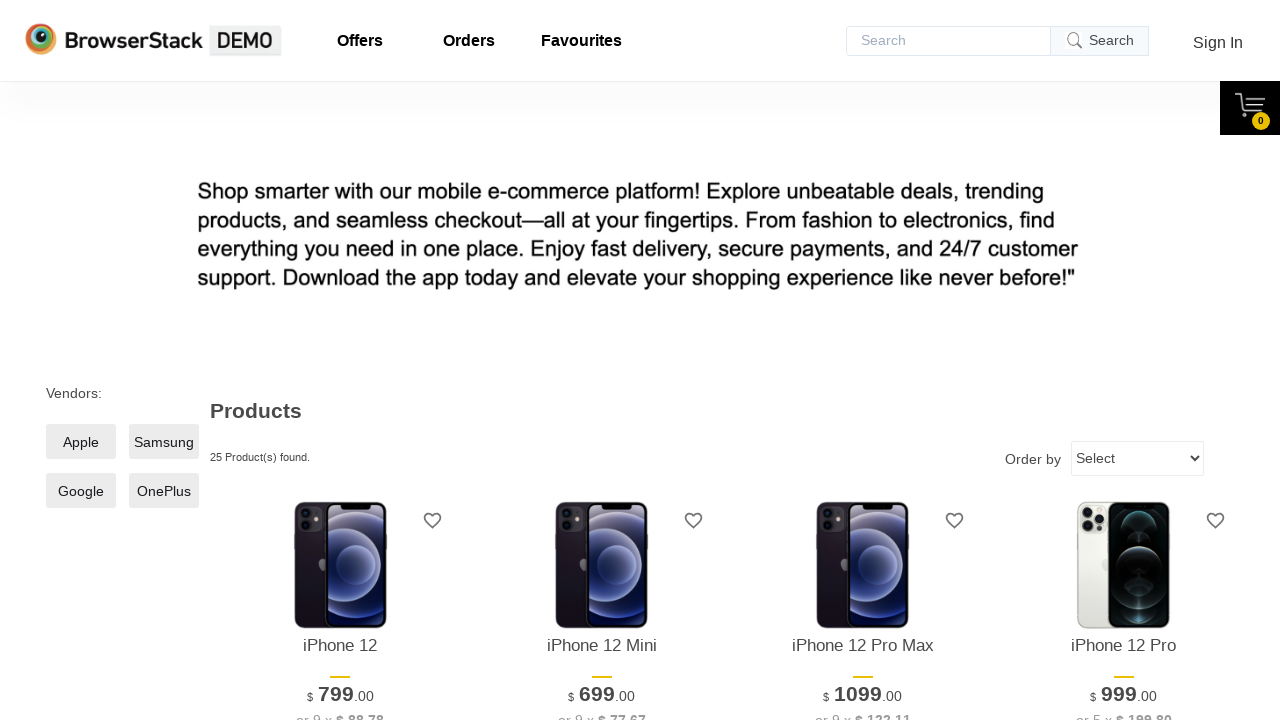

Entered 'Apple' in search box on //*[@id='__next']/div/div/div[1]/div/div/div[2]/div/input
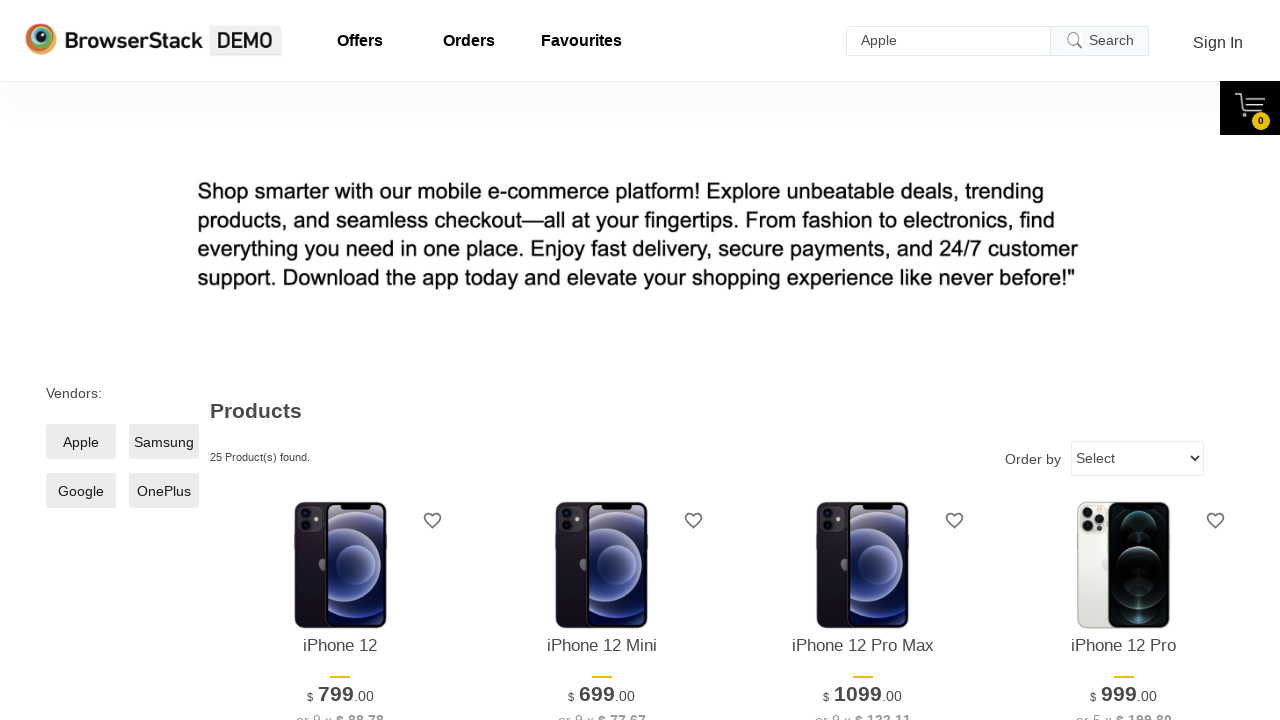

Clicked search button to search for 'Apple' at (1100, 41) on xpath=//*[@id='__next']/div/div/div[1]/div/div/div[2]/div/button
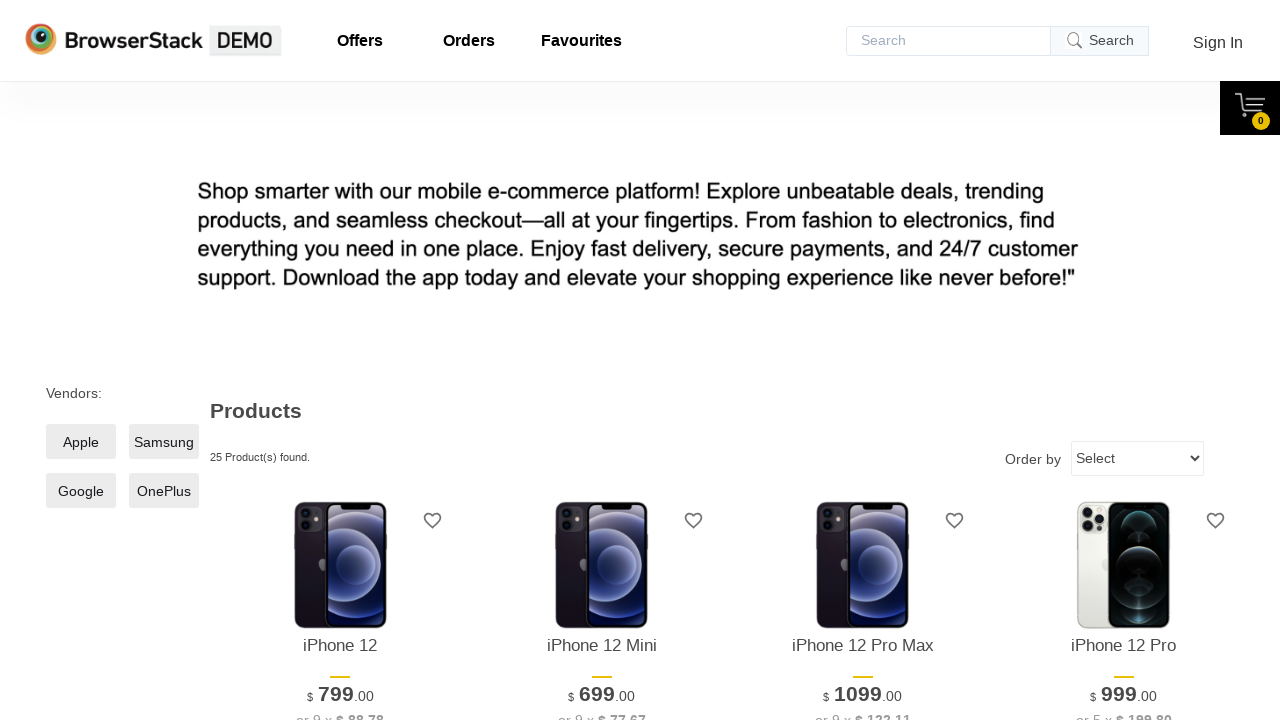

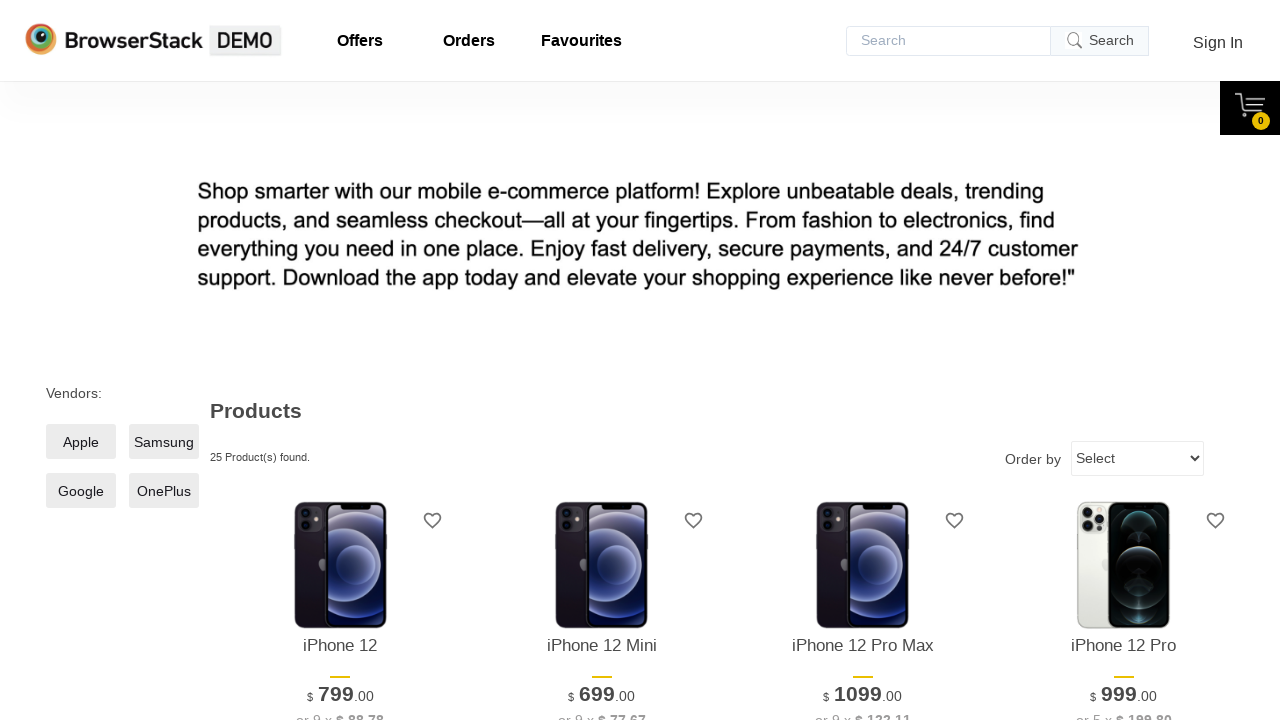